Tests drag-and-drop functionality by dragging a week package from a tree view and dropping it onto a price checker area on a Telerik demo page.

Starting URL: https://demos.telerik.com/aspnet-ajax/treeview/examples/overview/defaultcs.aspx

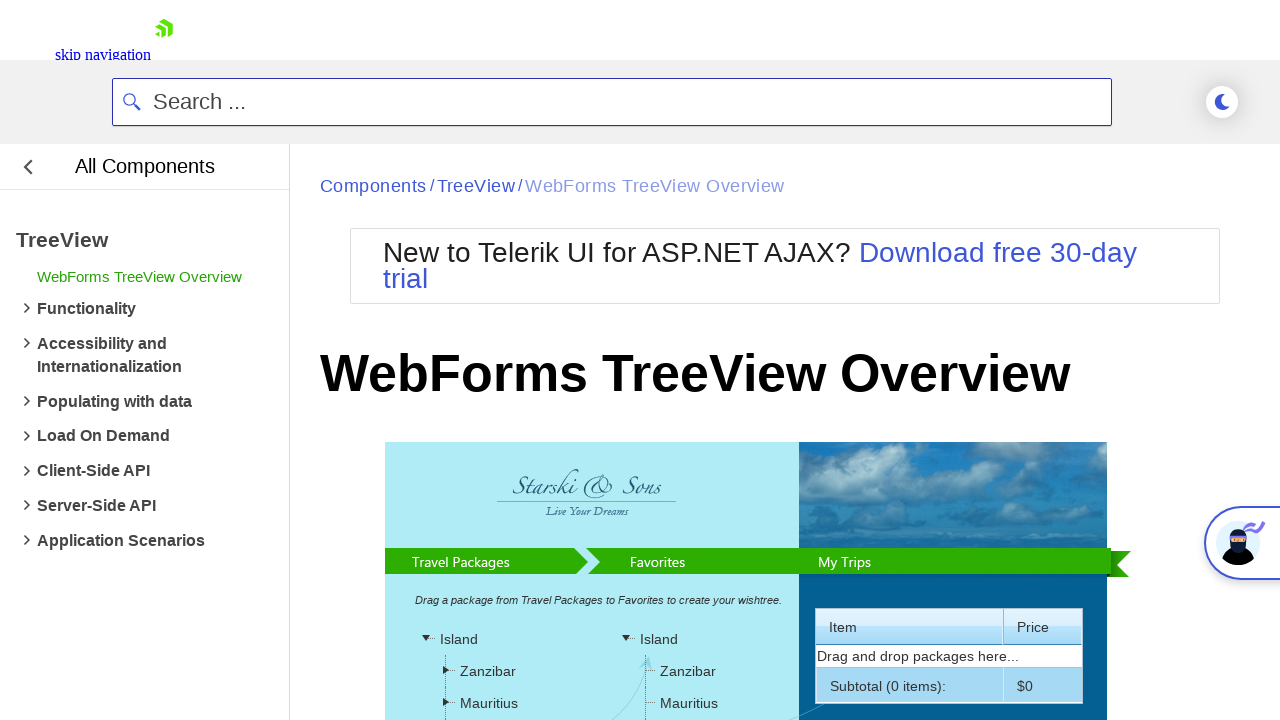

Waited for tree view to load
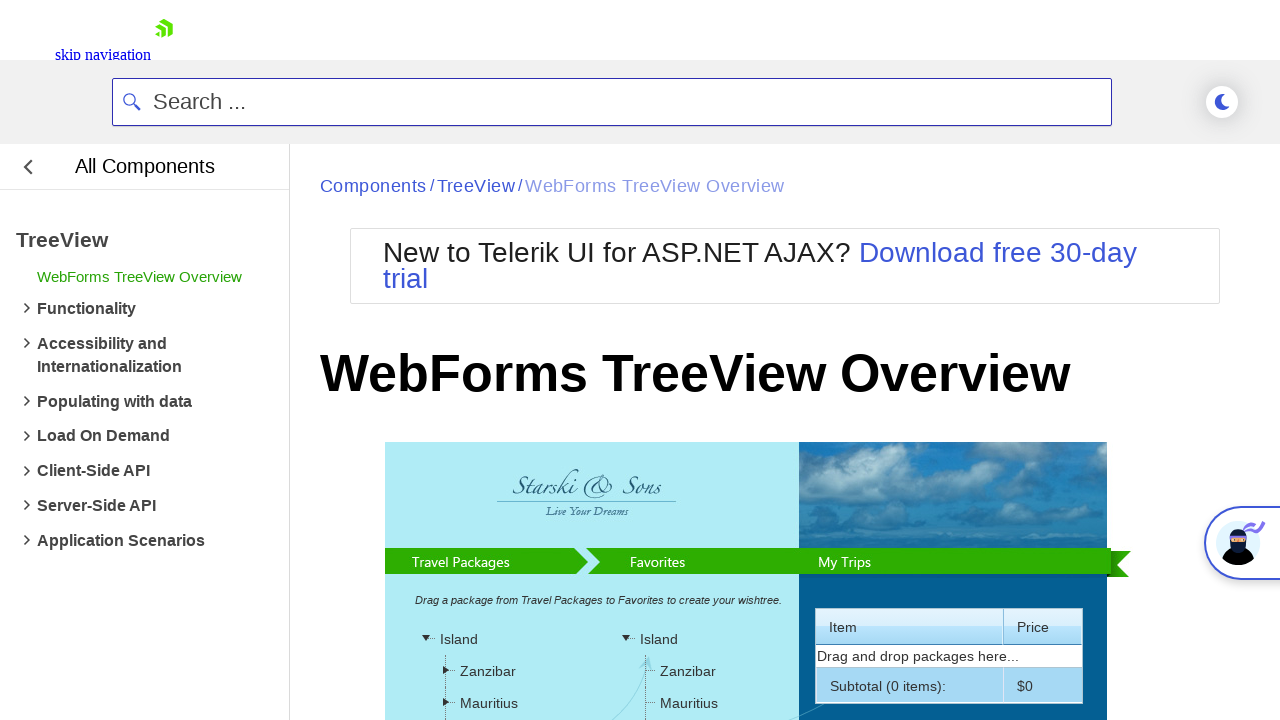

Located week 1 package element in tree view
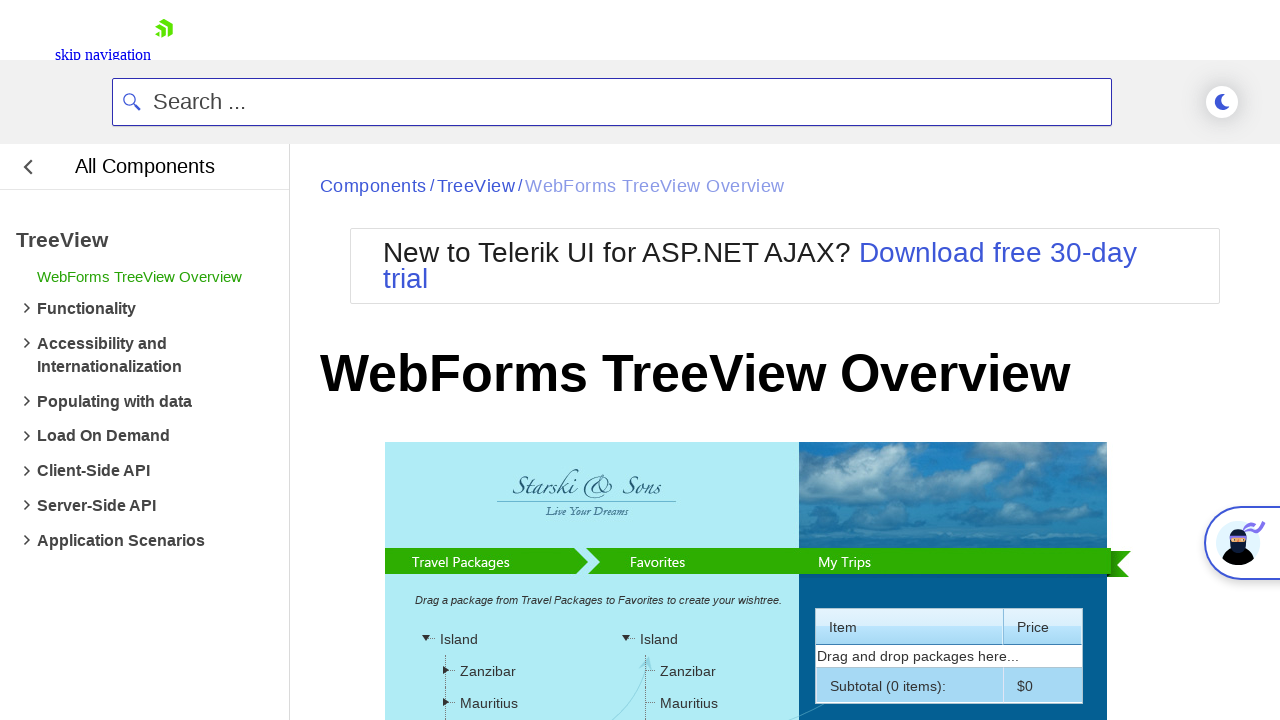

Located price checker drop target area
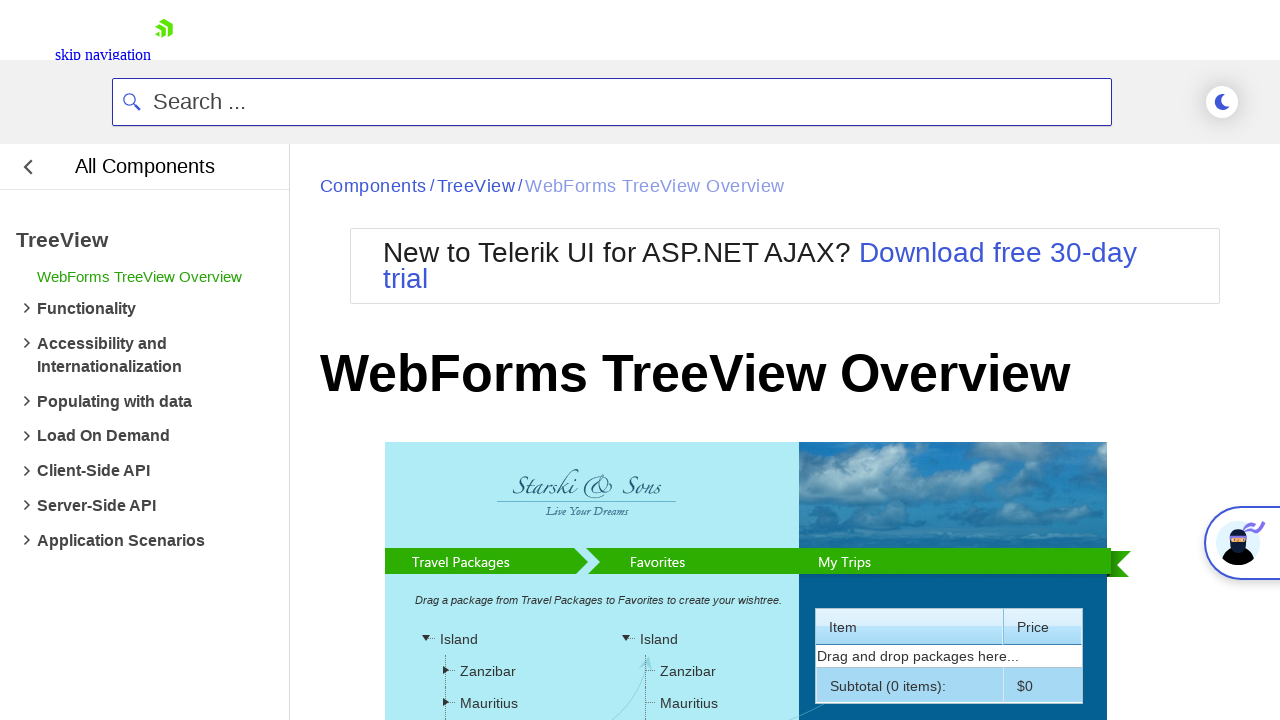

Week 1 package element is visible
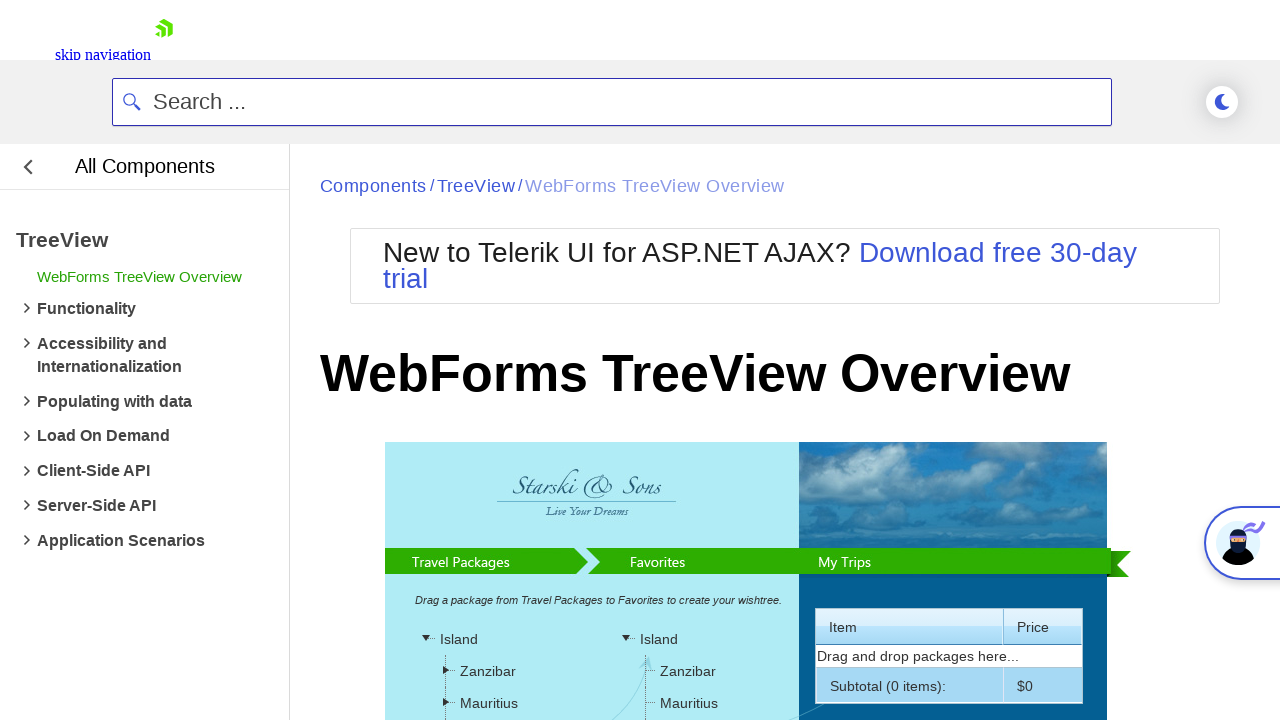

Price checker drop target is visible
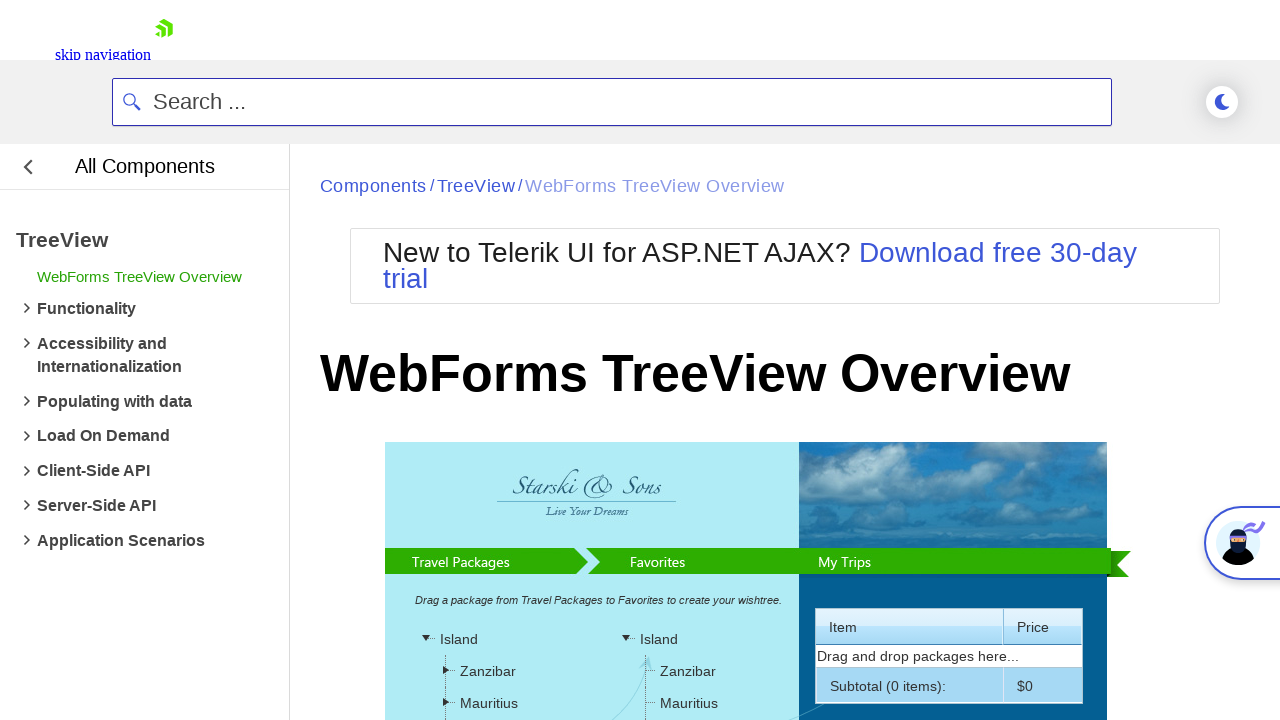

Dragged week 1 package and dropped it onto price checker area at (687, 471)
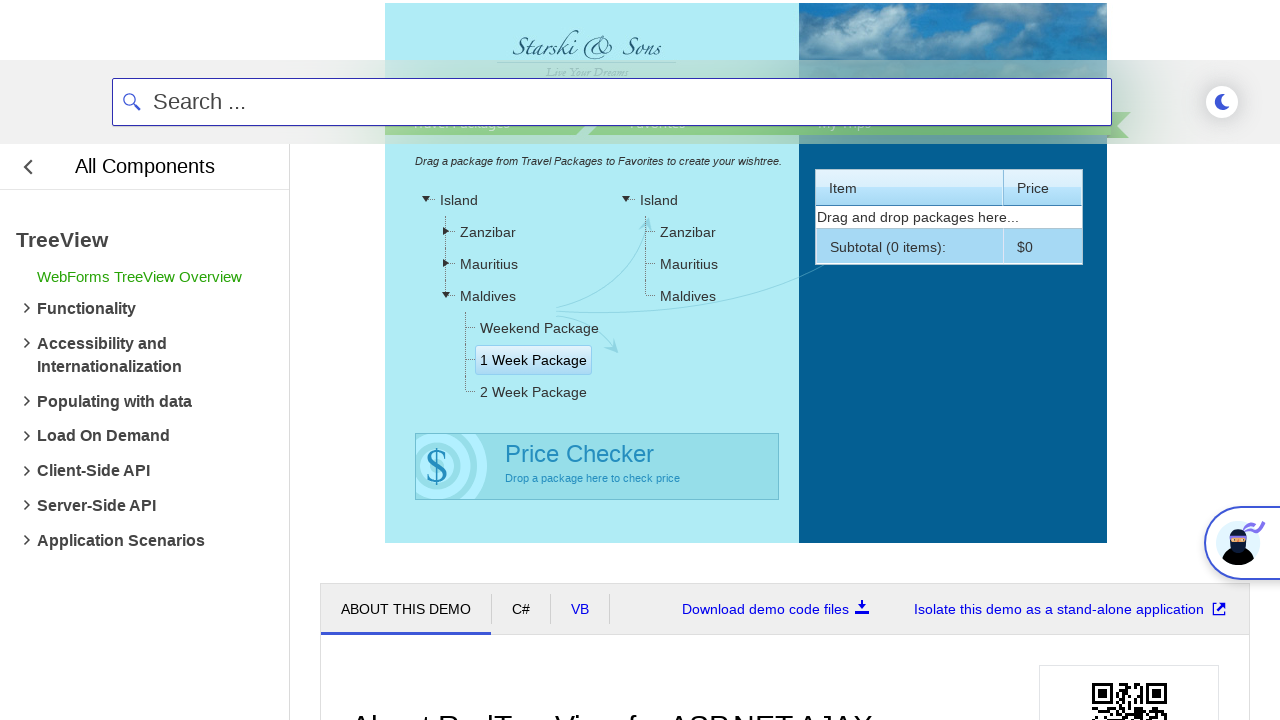

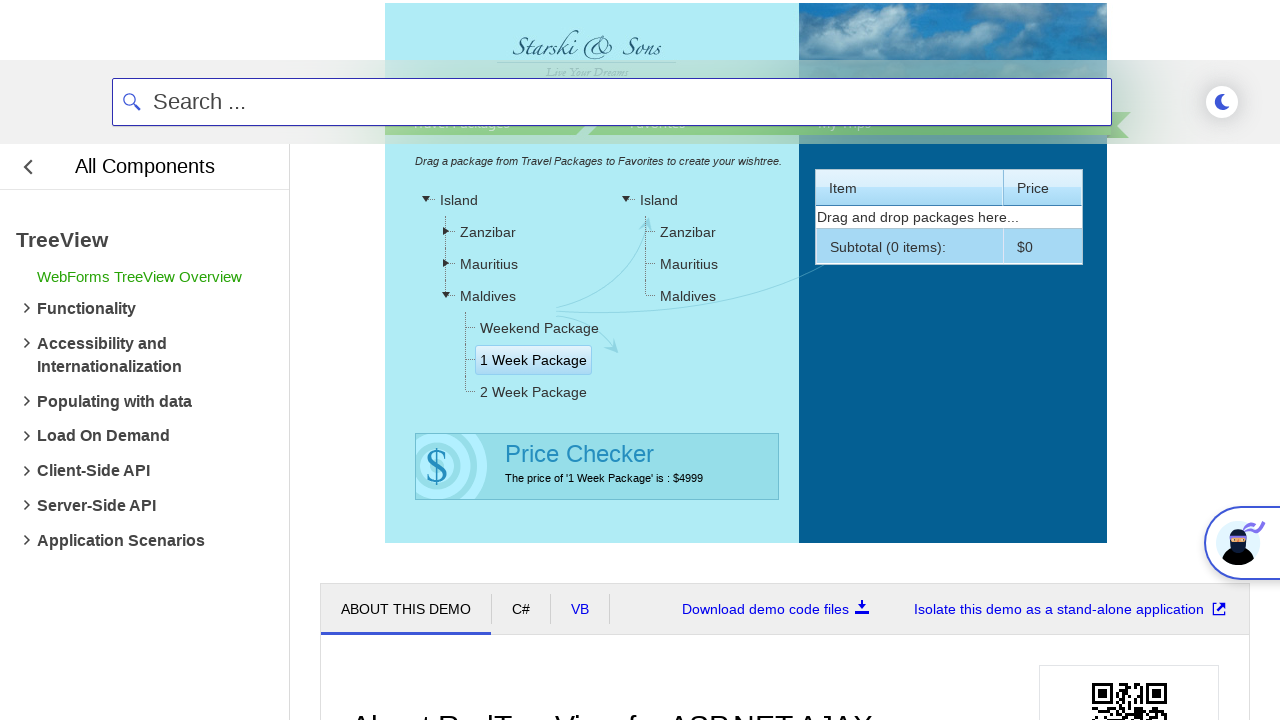